Tests a registration form by filling in name, surname, email, phone, and password fields, then submitting the form and verifying a success message is displayed.

Starting URL: http://suninjuly.github.io/registration1.html

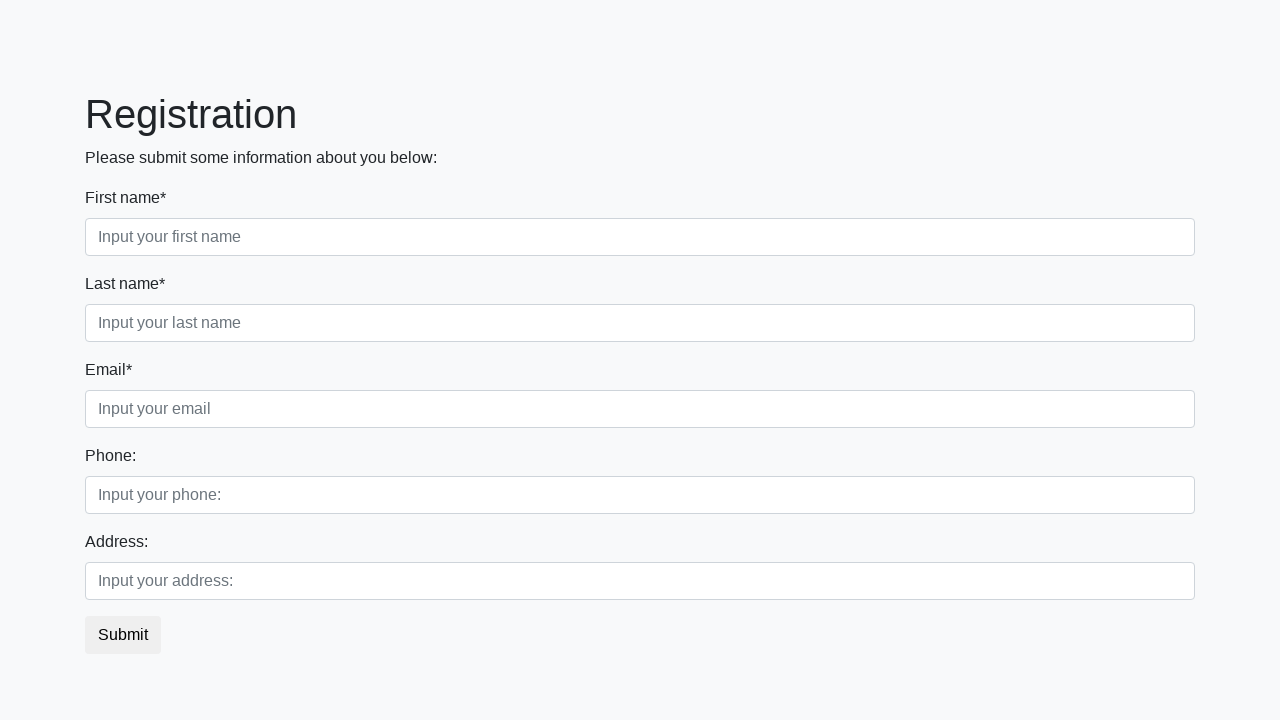

Filled first name field with 'Ni' on .form-control
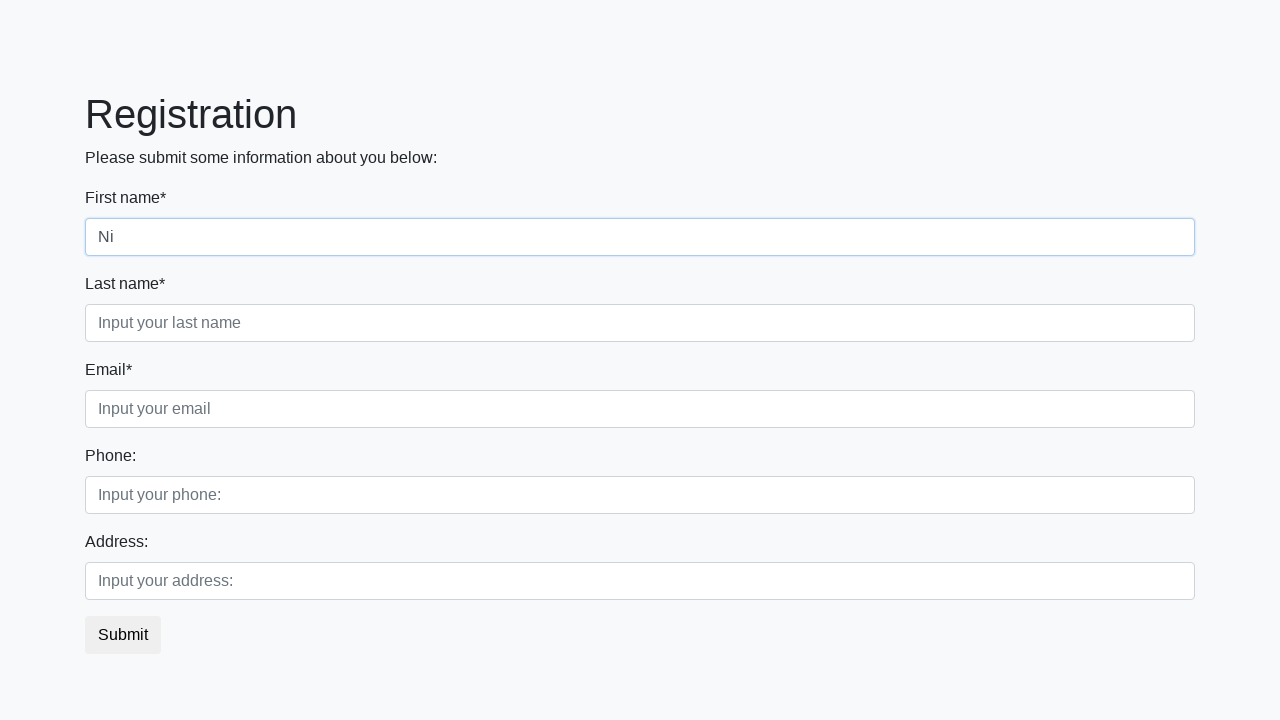

Filled last name field with 'Smith' on .second
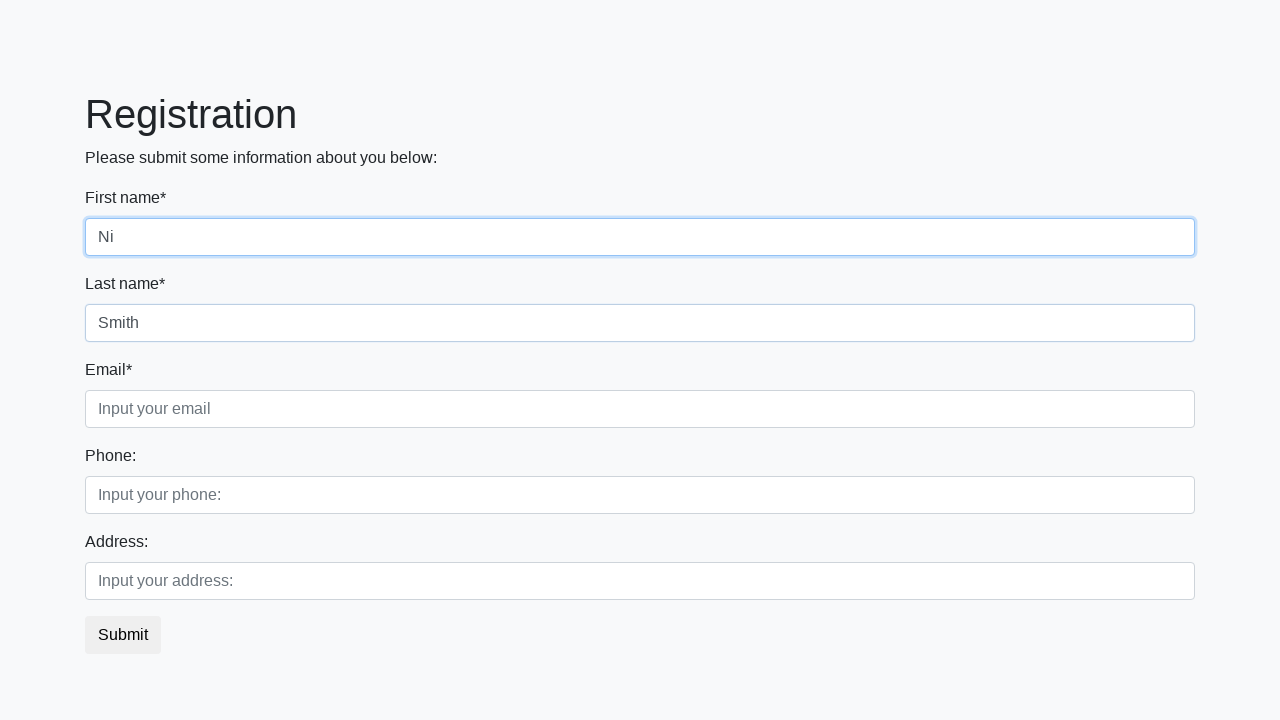

Filled email field with 'Moscow@gm.com' on .third
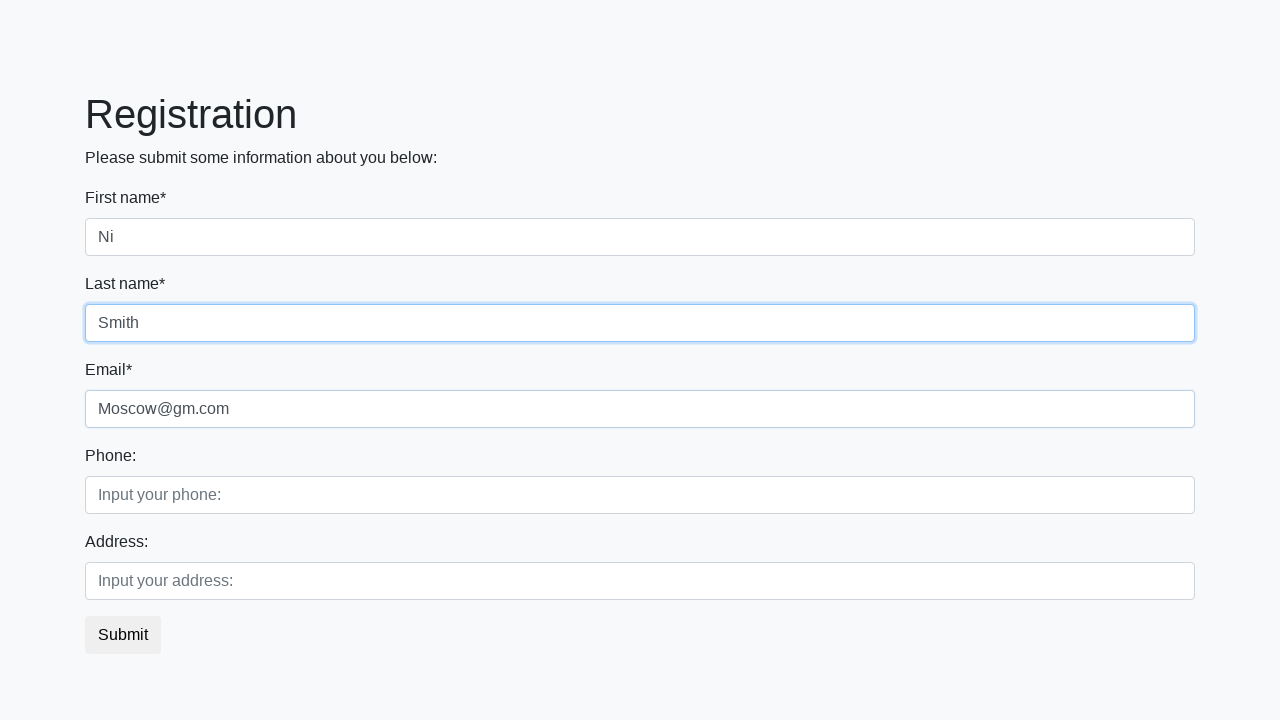

Filled phone number field with '89001230090' on //html/body/div/form/div[2]/div[1]/input
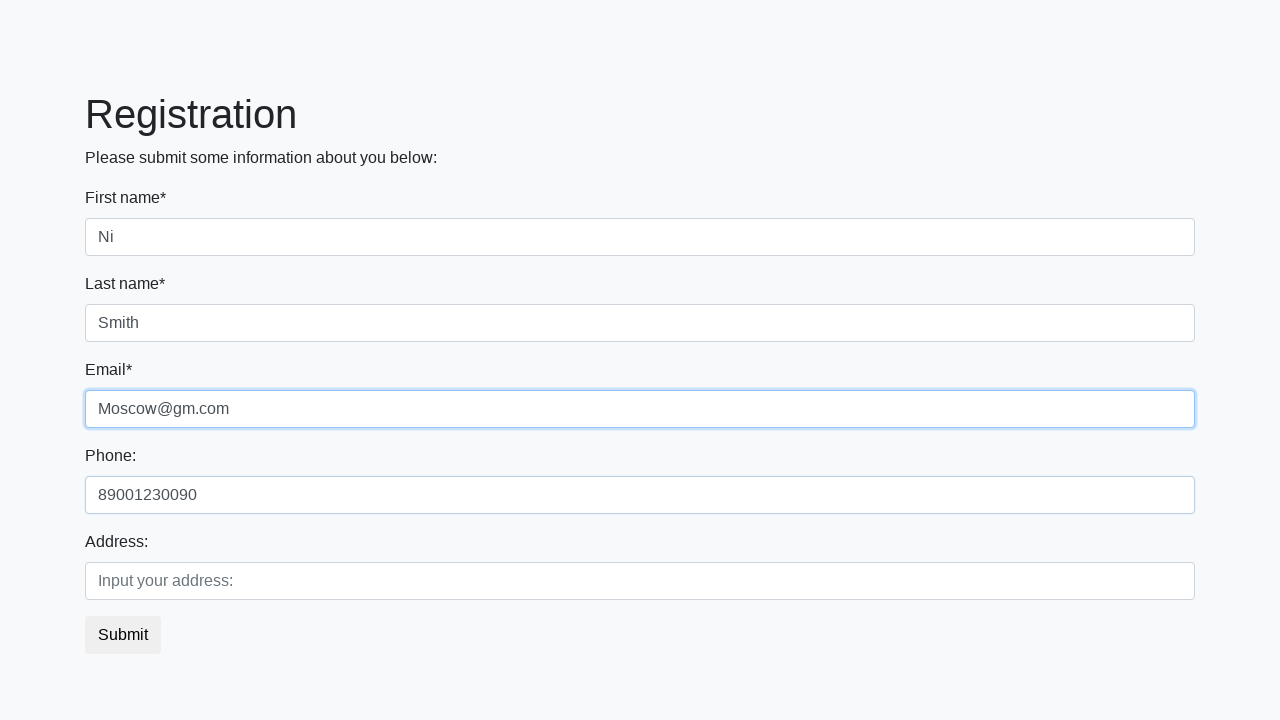

Filled password field with '123' on //html/body/div/form/div[2]/div[2]/input
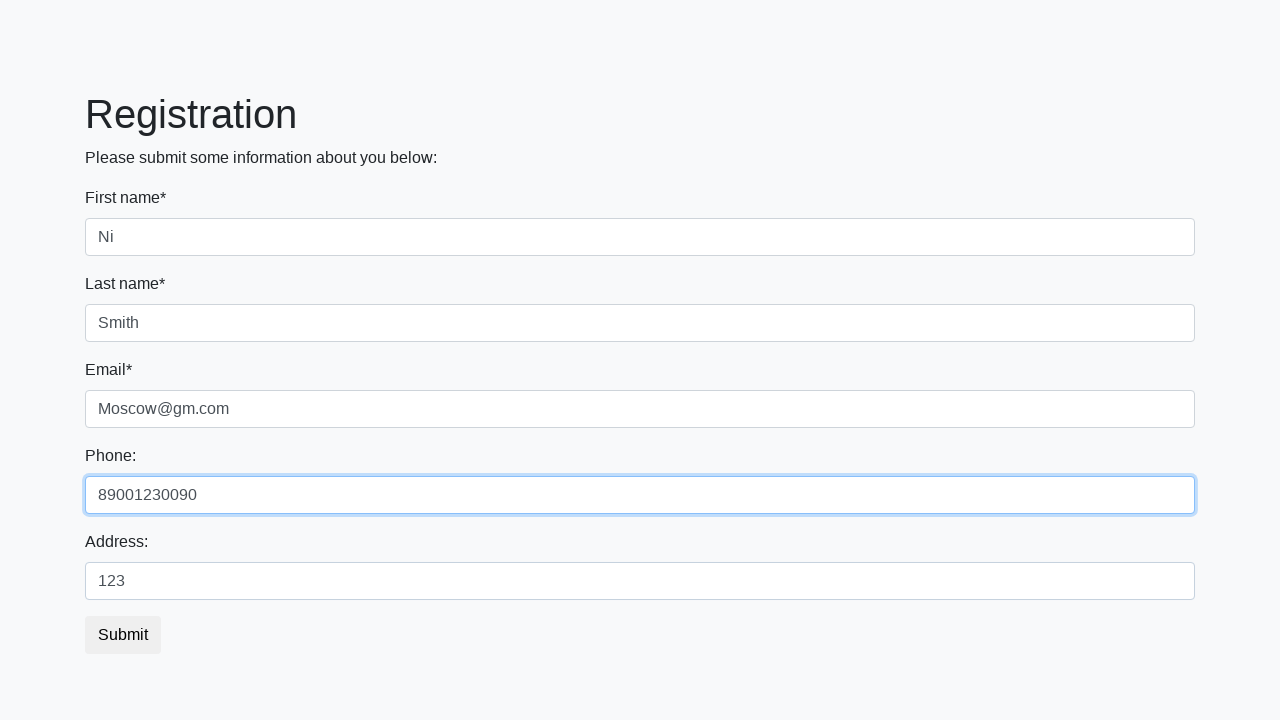

Clicked submit button to register at (123, 635) on button.btn
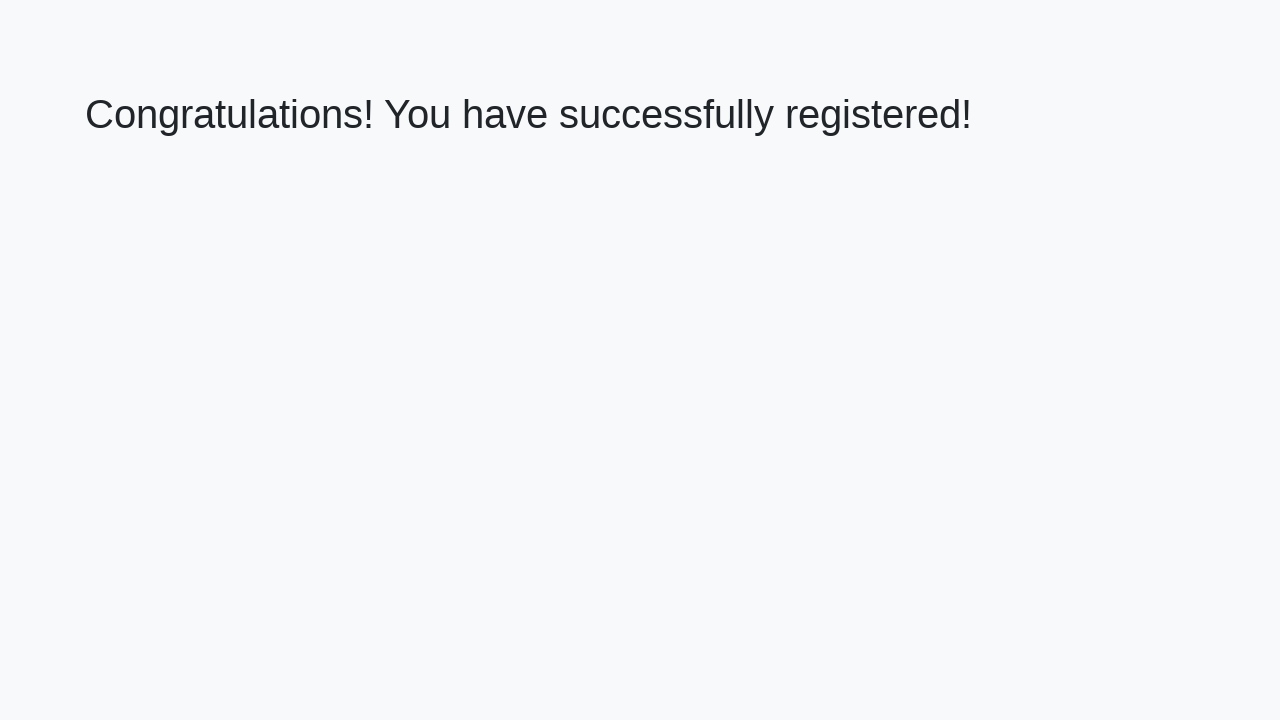

Success message heading loaded
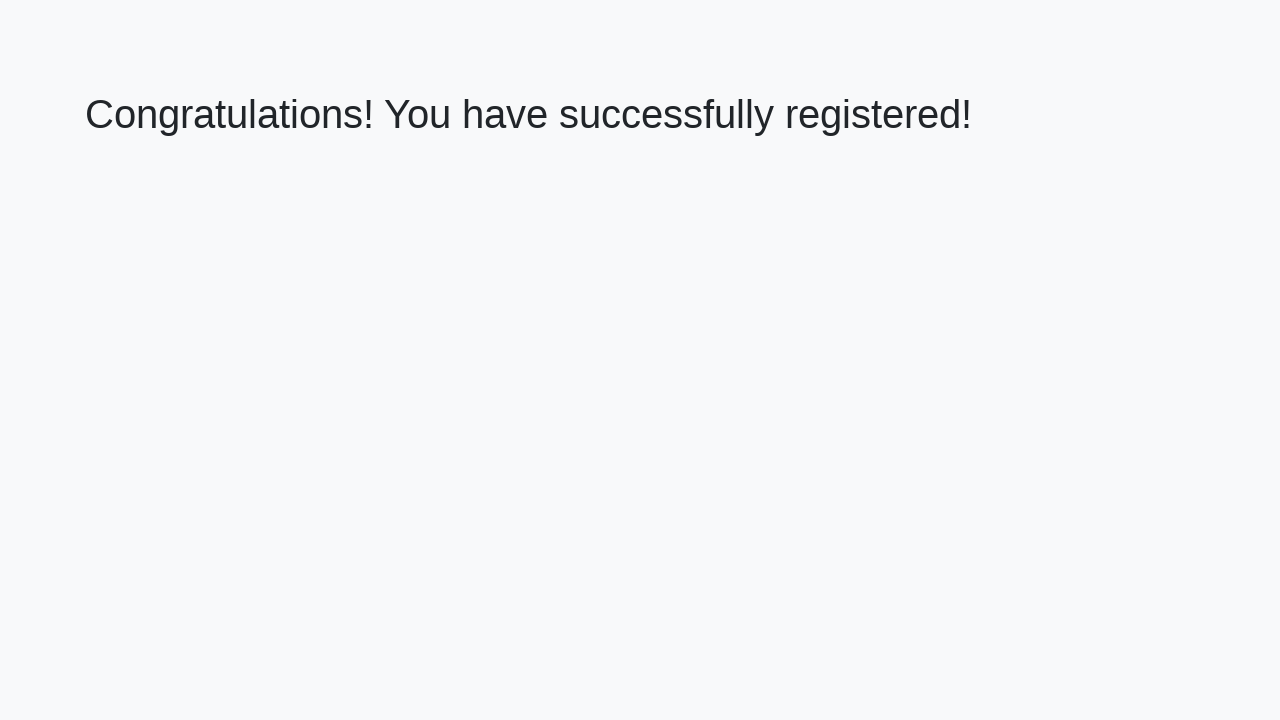

Retrieved success message text
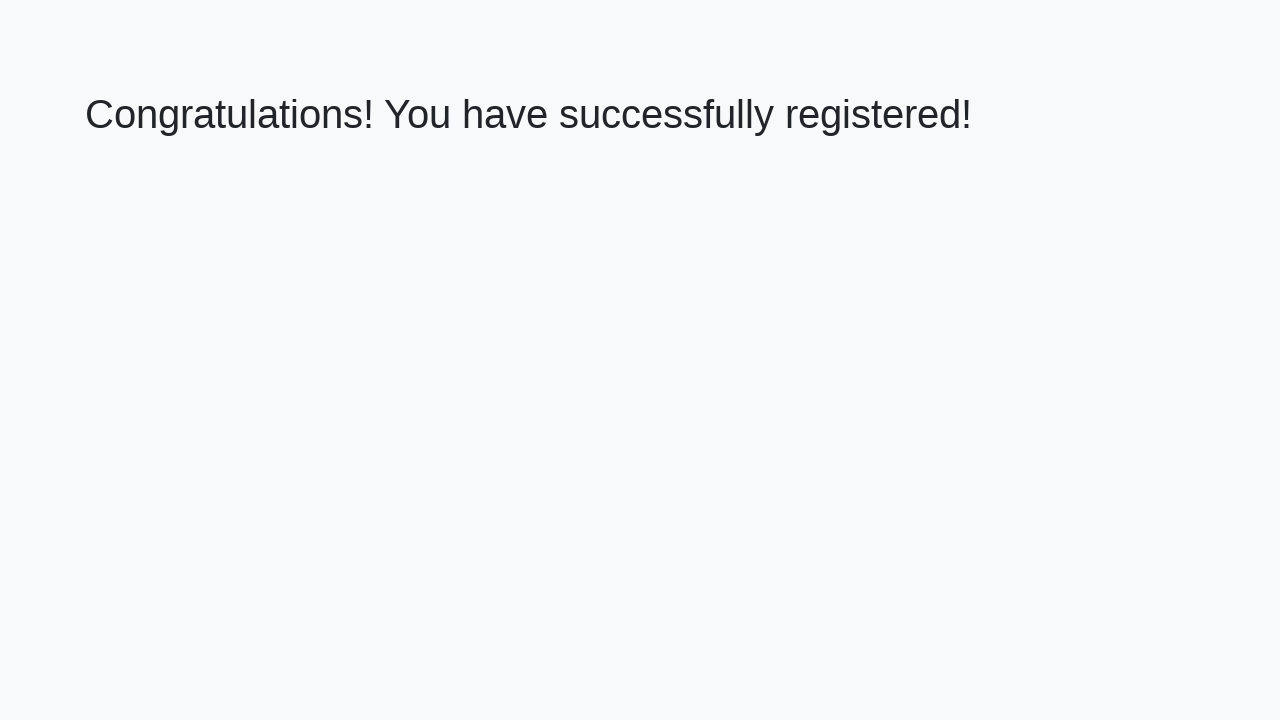

Verified success message: 'Congratulations! You have successfully registered!'
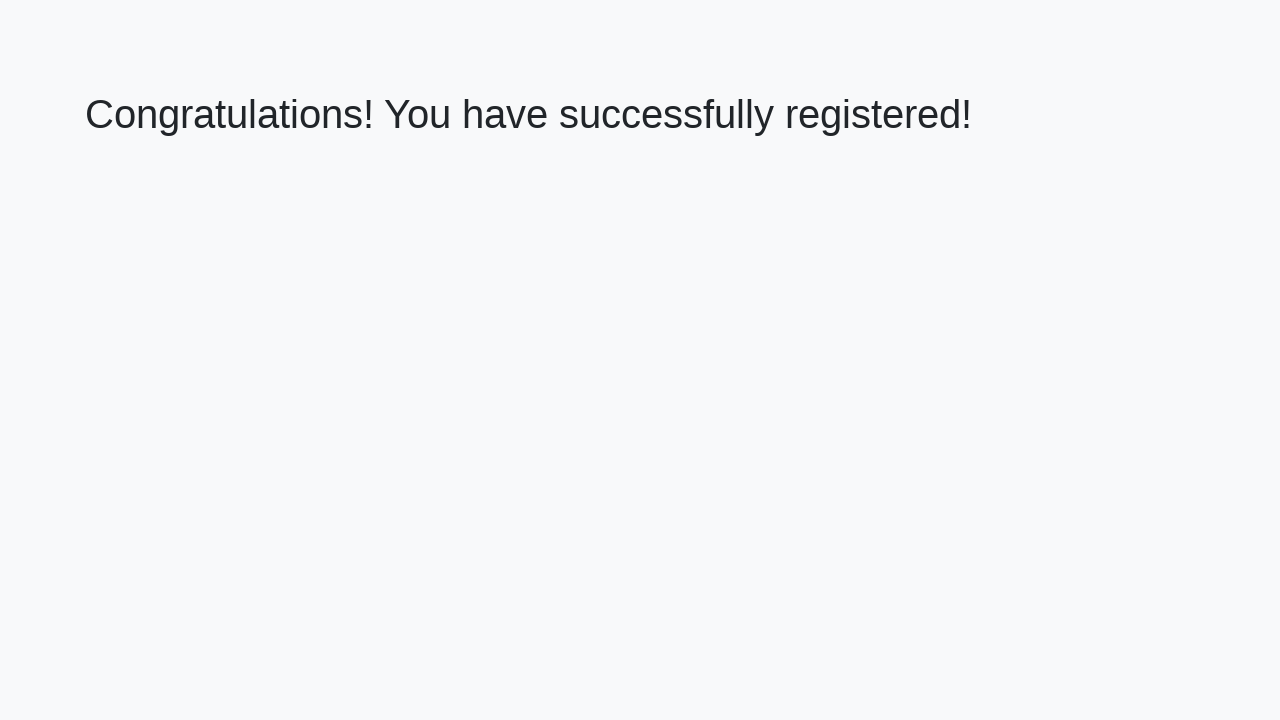

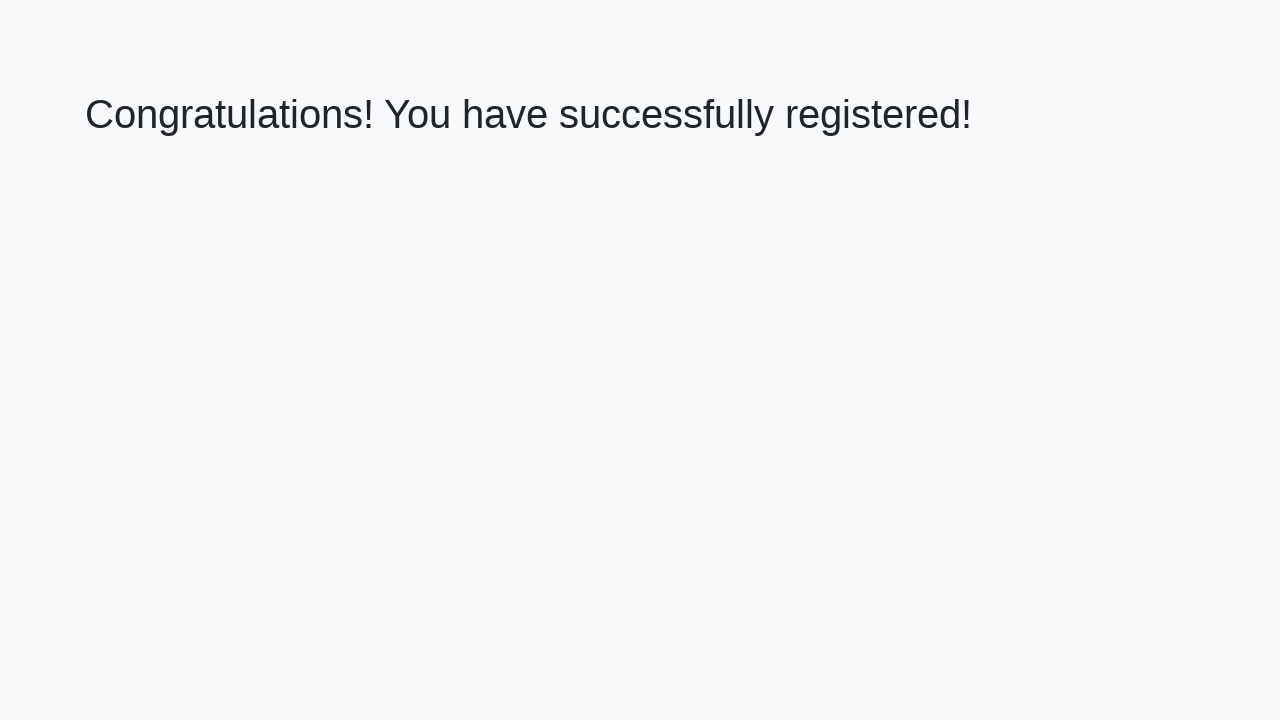